Tests the-internet.herokuapp.com by verifying the main page title, then navigates to the checkboxes page and verifies that the last checkbox is checked.

Starting URL: http://the-internet.herokuapp.com/

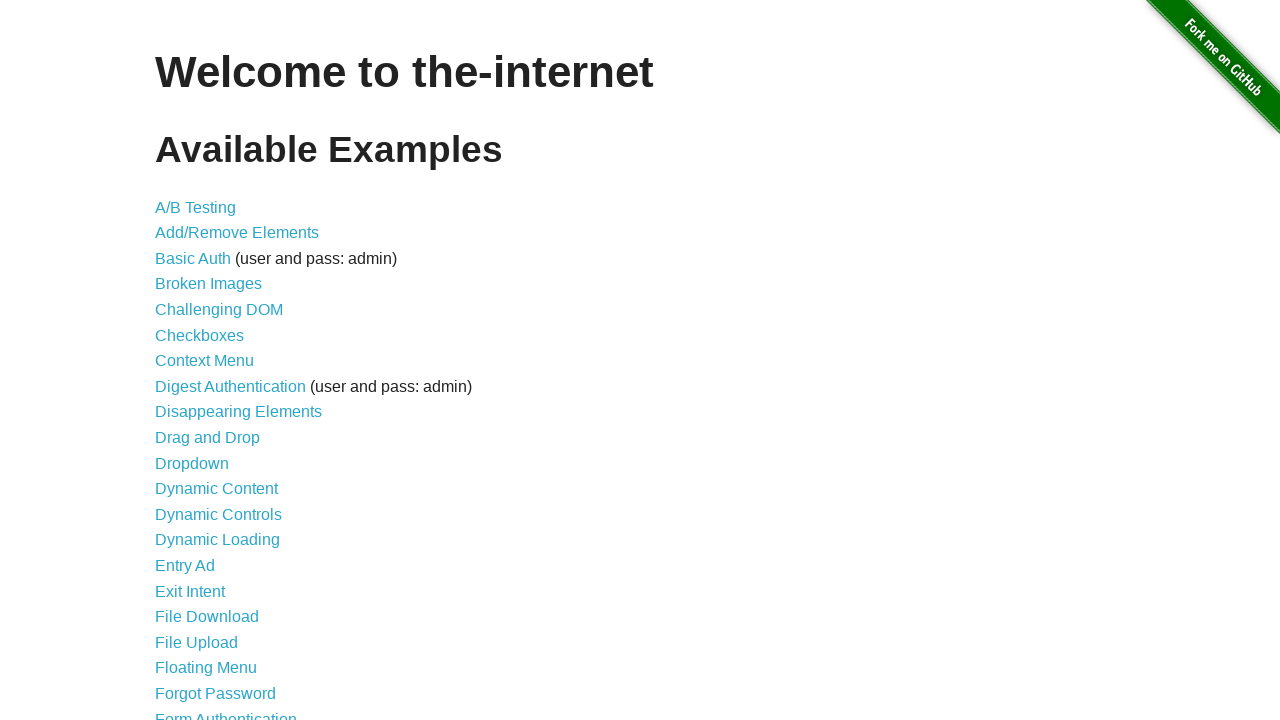

Verified main page title is 'The Internet'
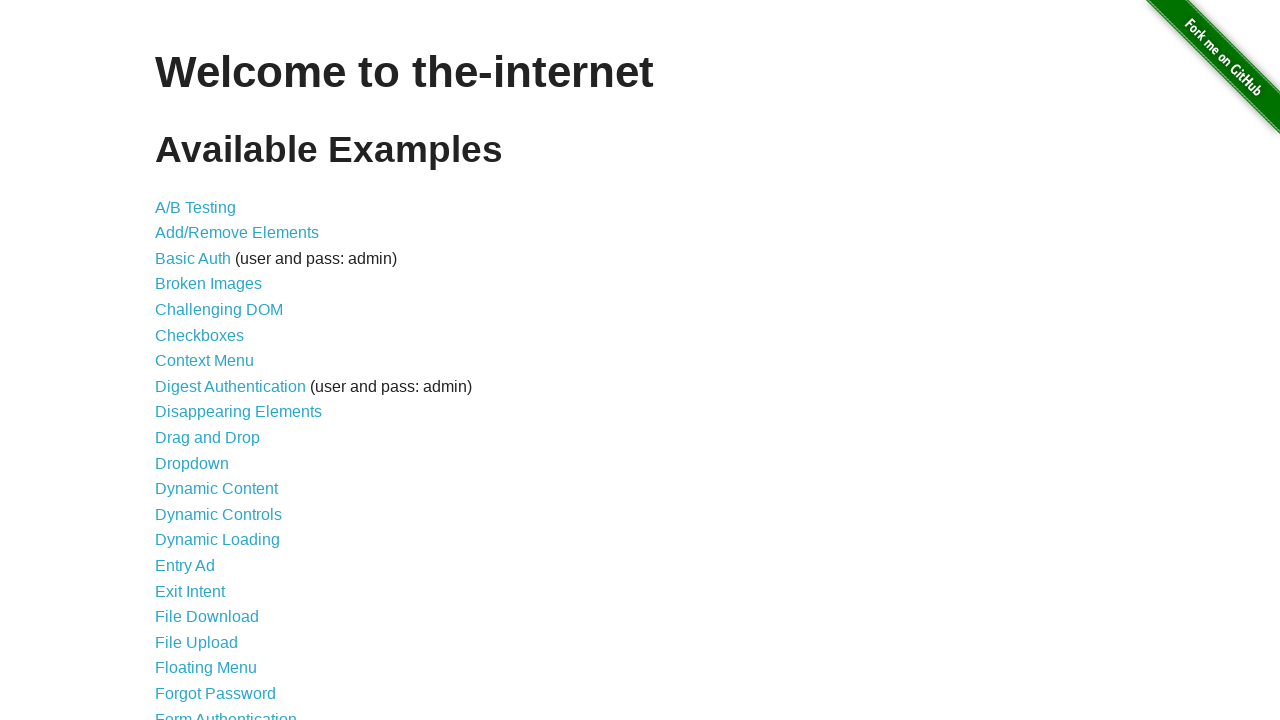

Navigated to checkboxes page
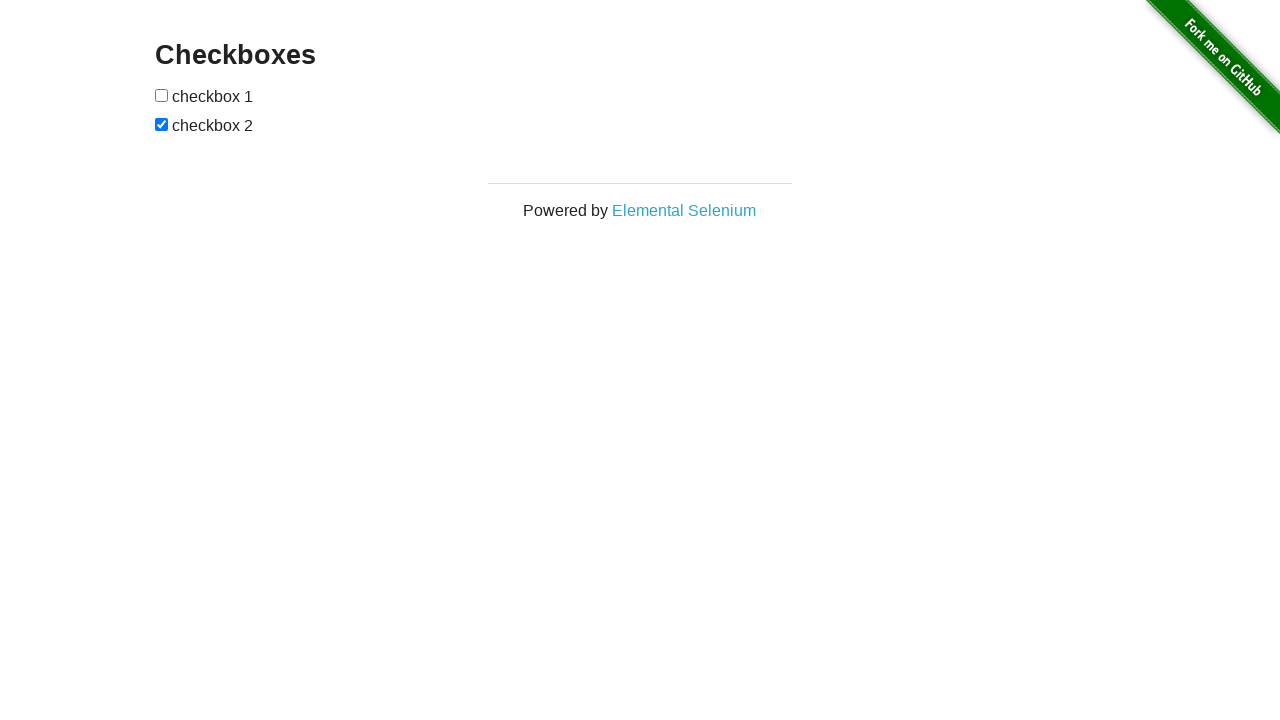

Waited for checkboxes to load
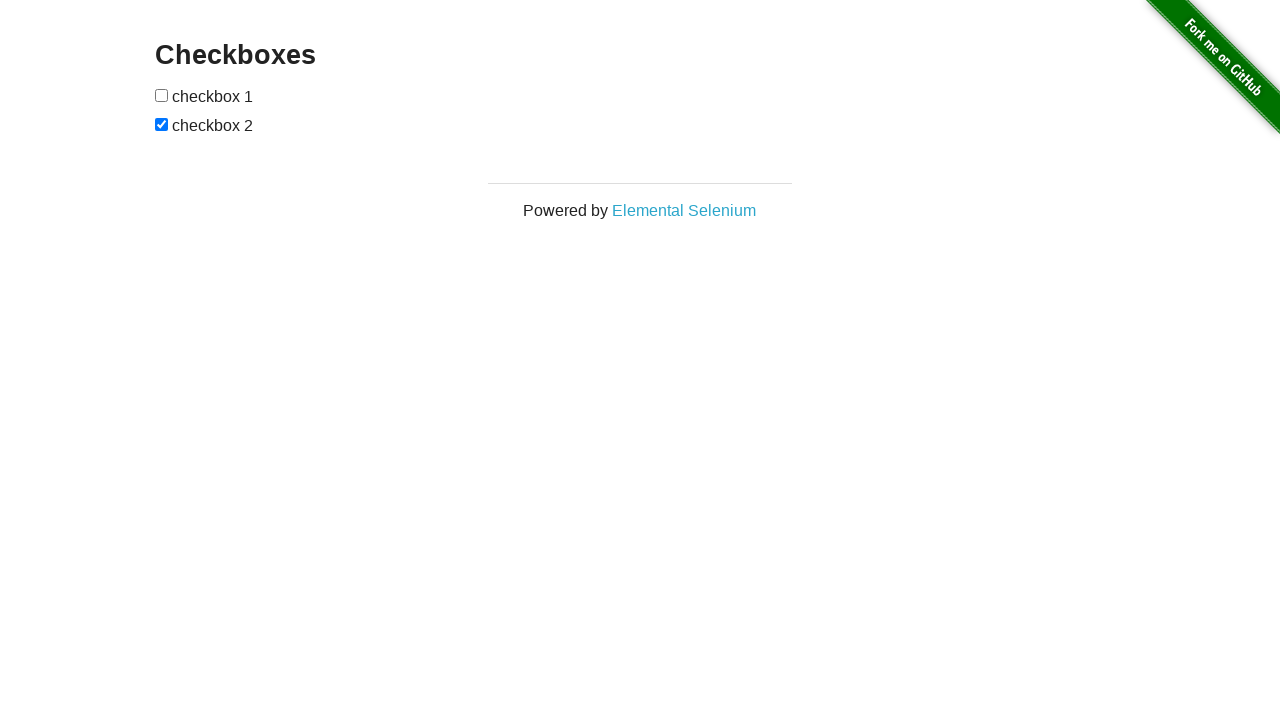

Located all checkbox elements
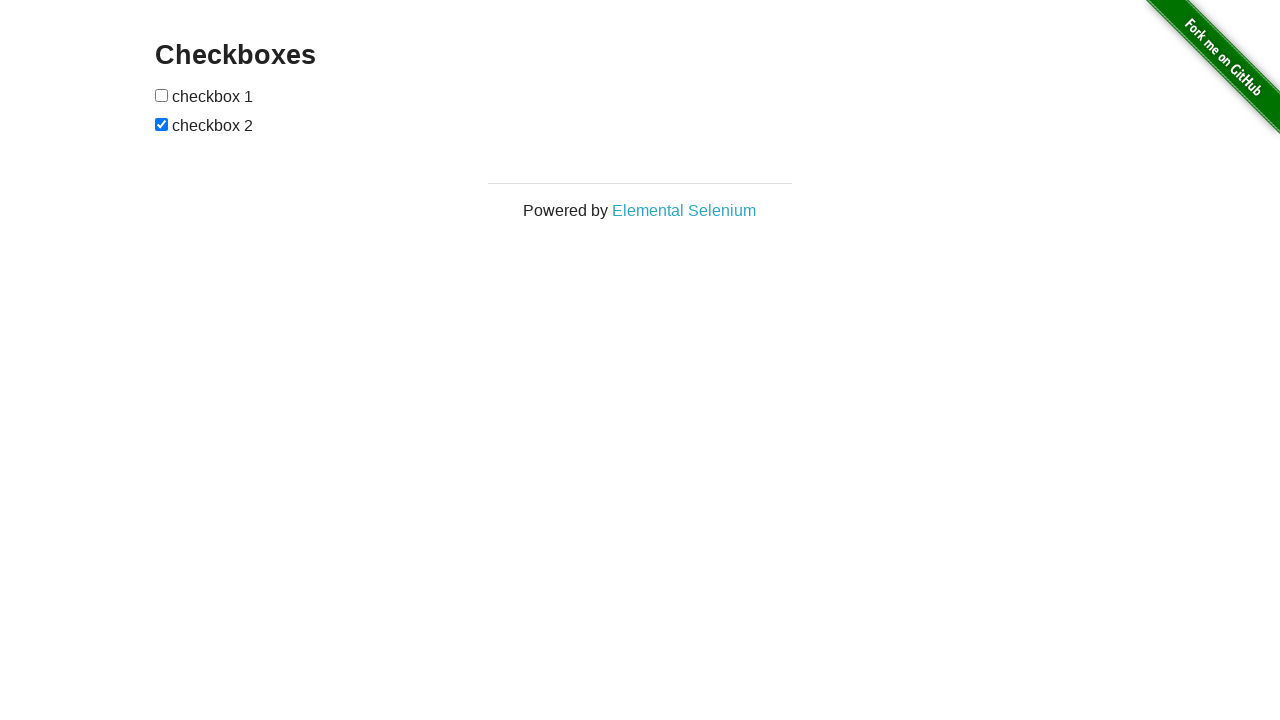

Selected the last checkbox
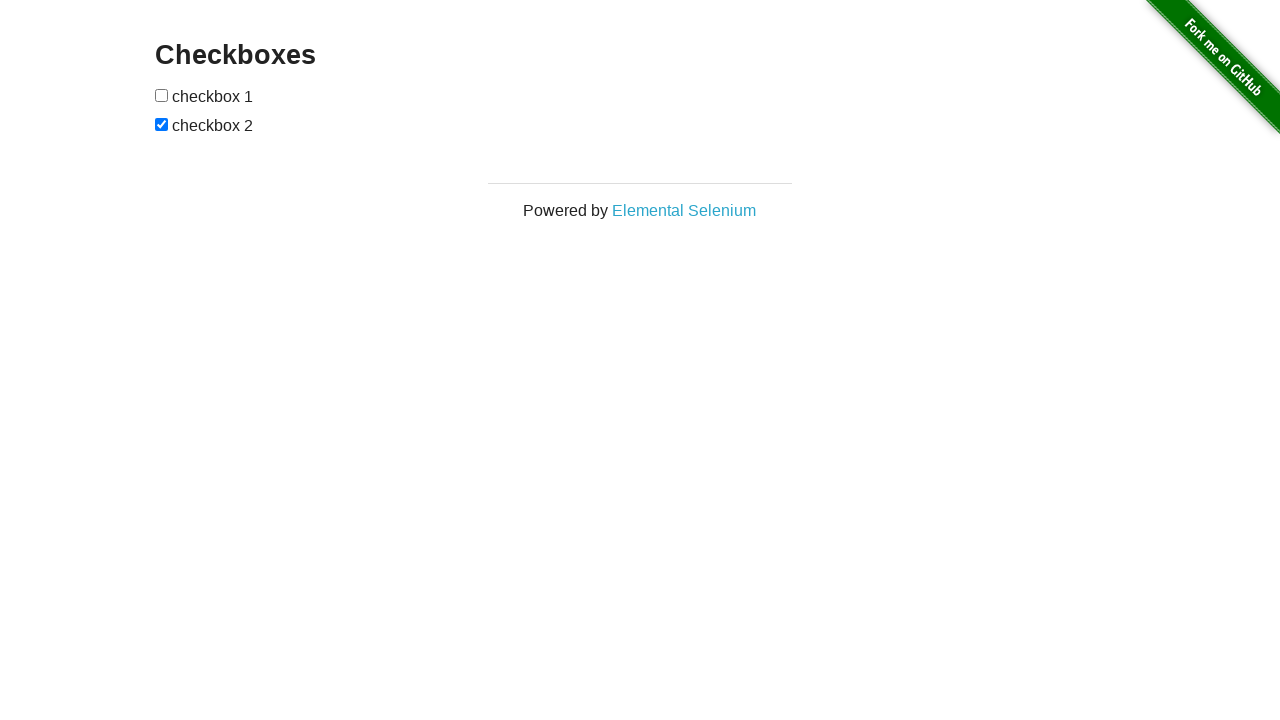

Verified last checkbox is checked
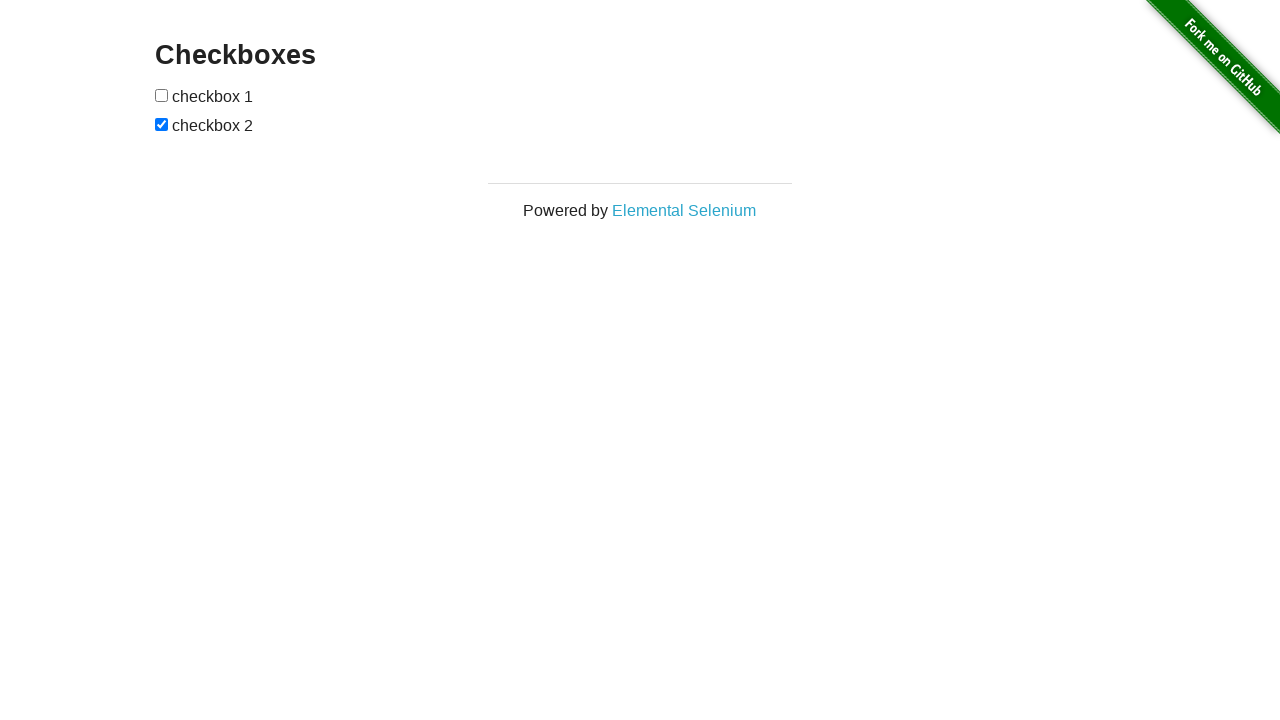

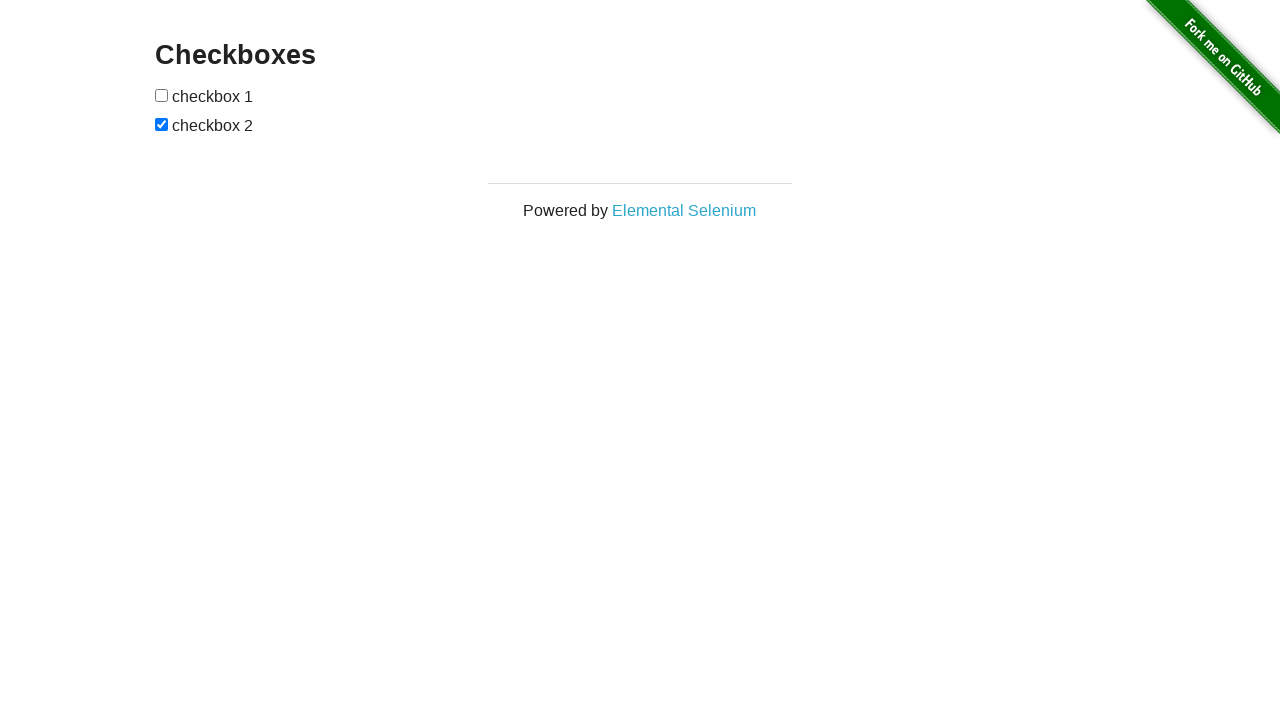